Tests radio button selection behavior by clicking IE and Mozilla radio buttons and verifying their selection states

Starting URL: https://selenium08.blogspot.com/2019/07/check-box-and-radio-buttons.html

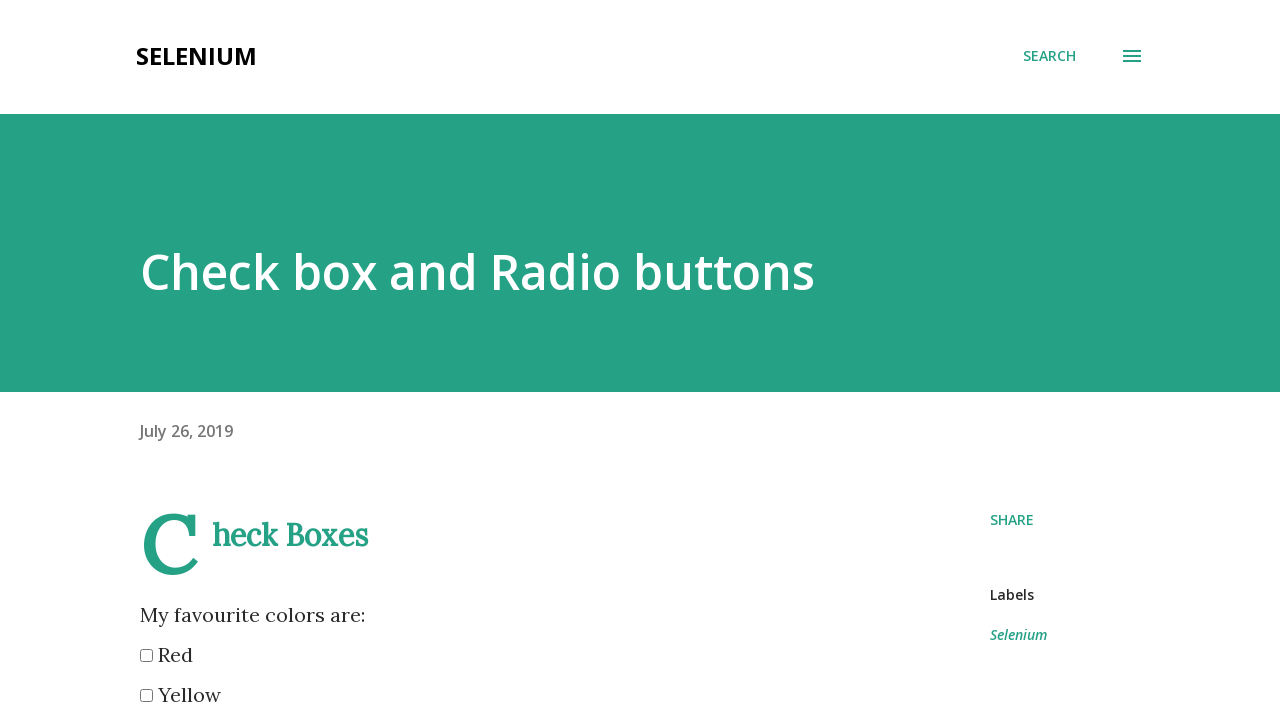

Clicked IE radio button at (146, 360) on input[value='IE']
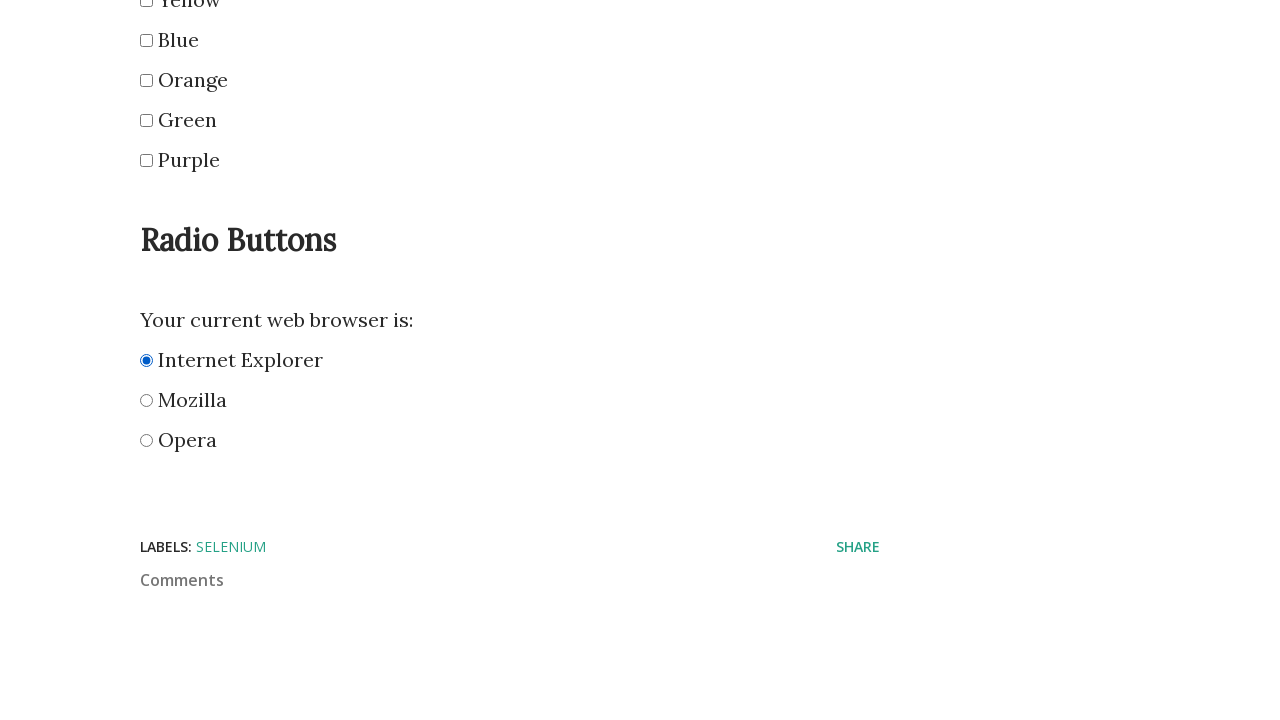

Located IE radio button element
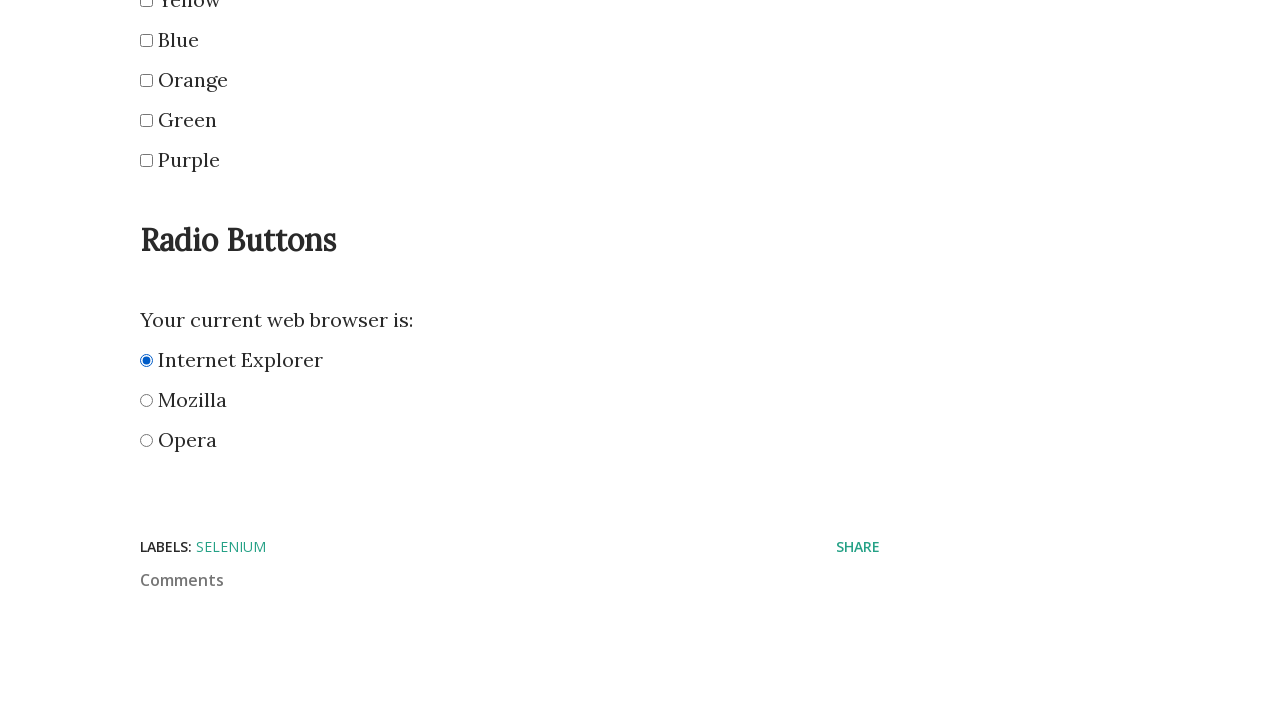

Located Opera radio button element
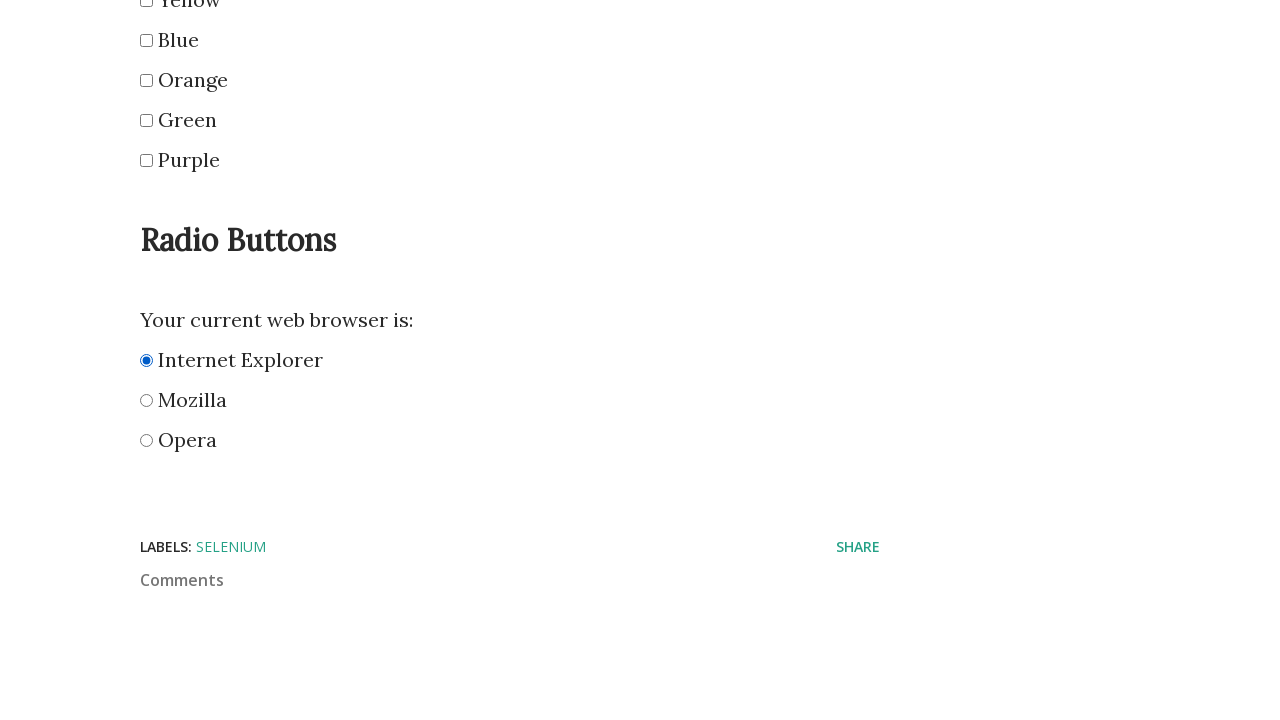

Verified IE radio button is checked
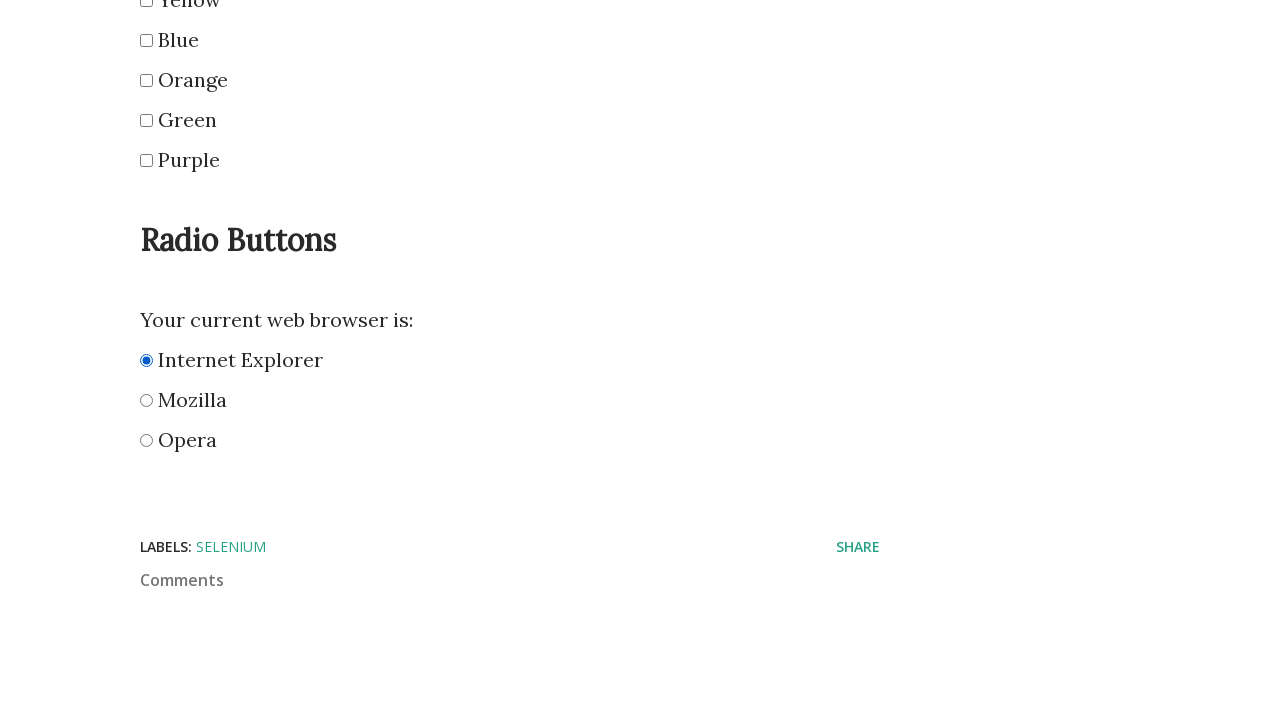

Verified Opera radio button is not checked
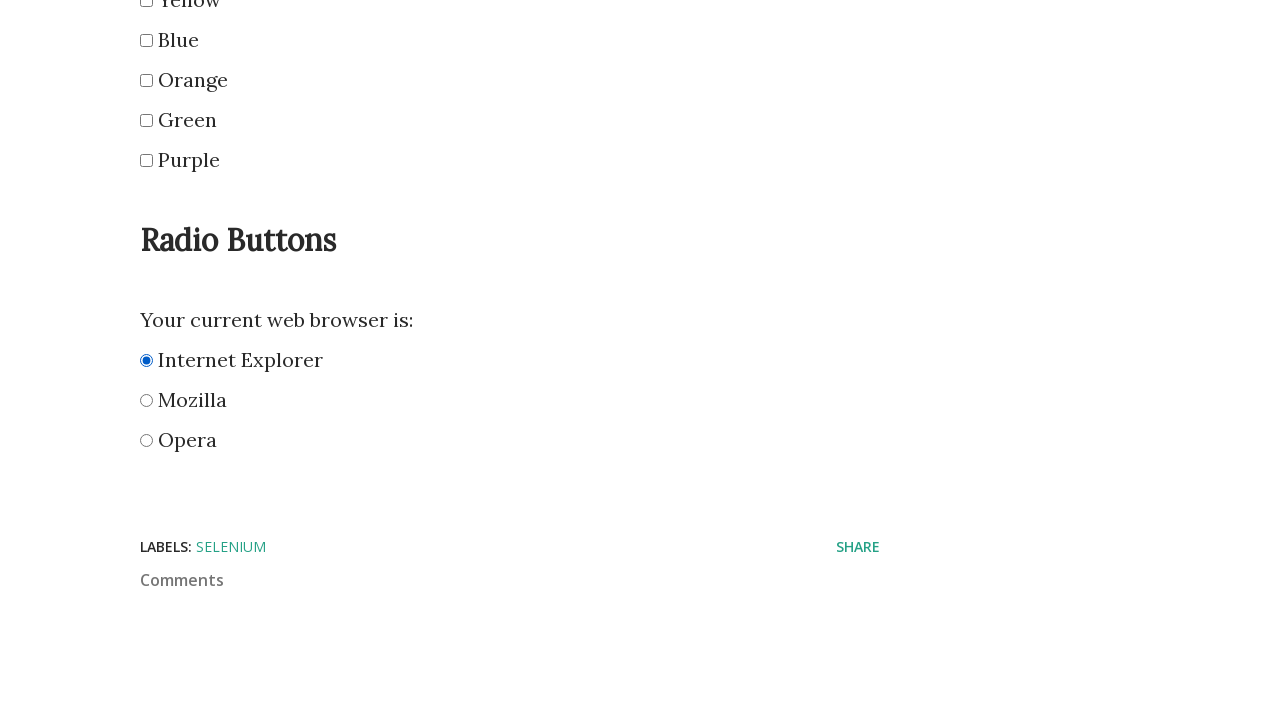

Clicked Mozilla radio button at (146, 400) on input[value='Mozilla']
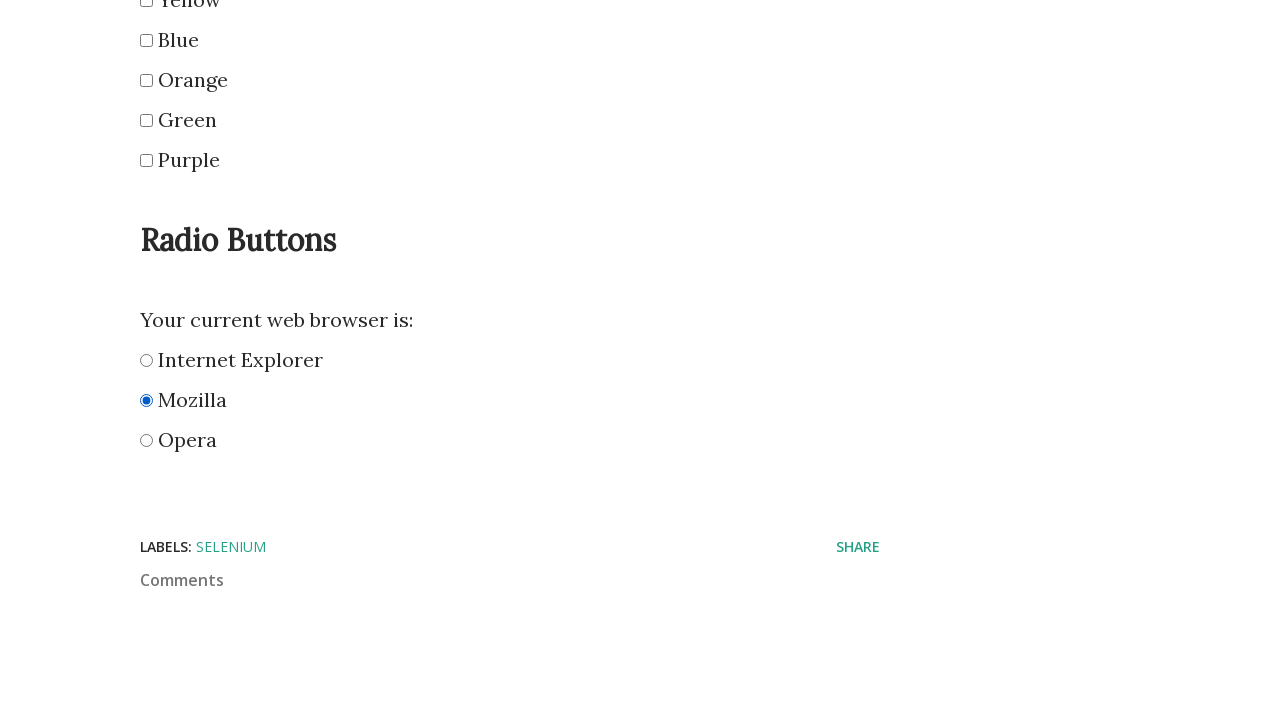

Located Mozilla radio button element
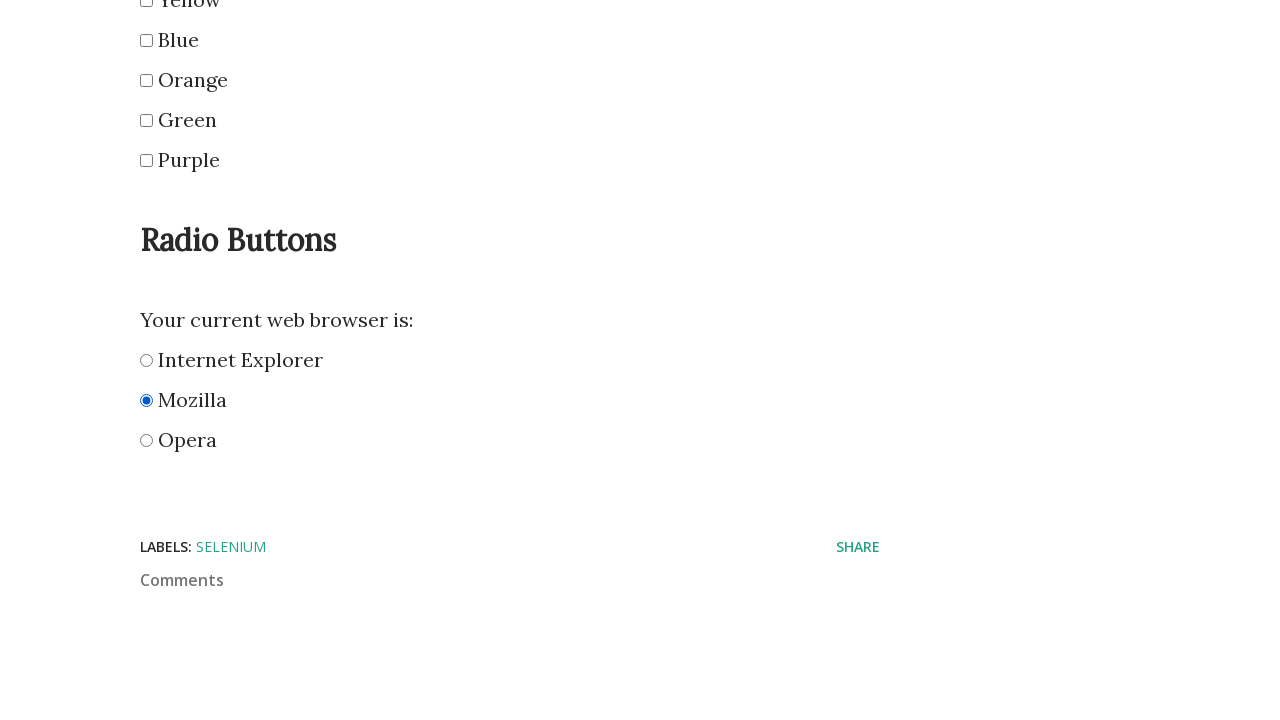

Verified Mozilla radio button is checked
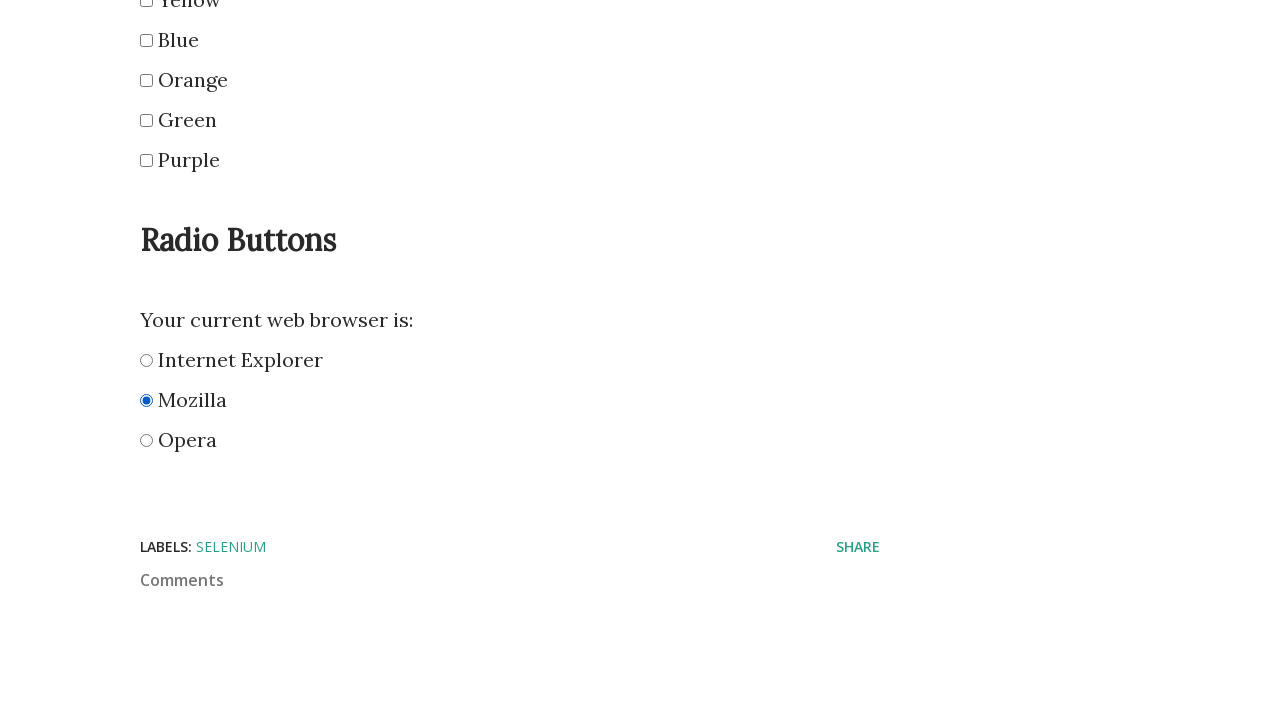

Verified IE radio button is not checked
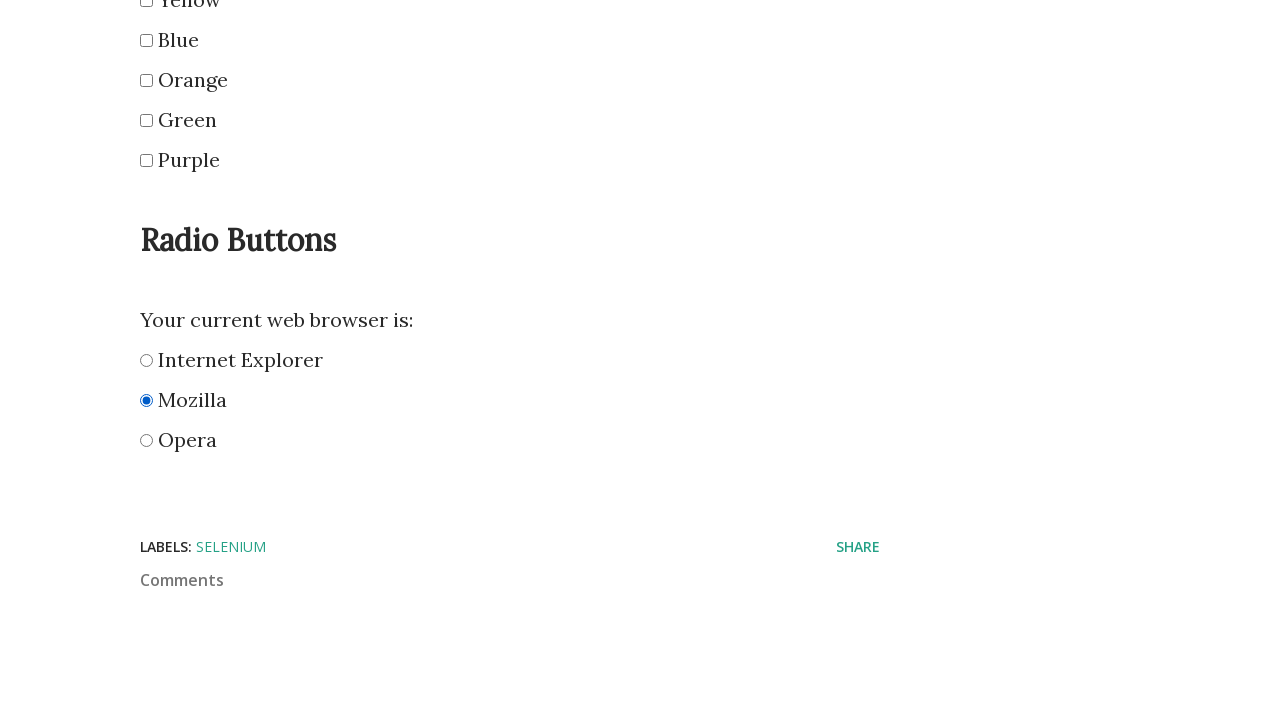

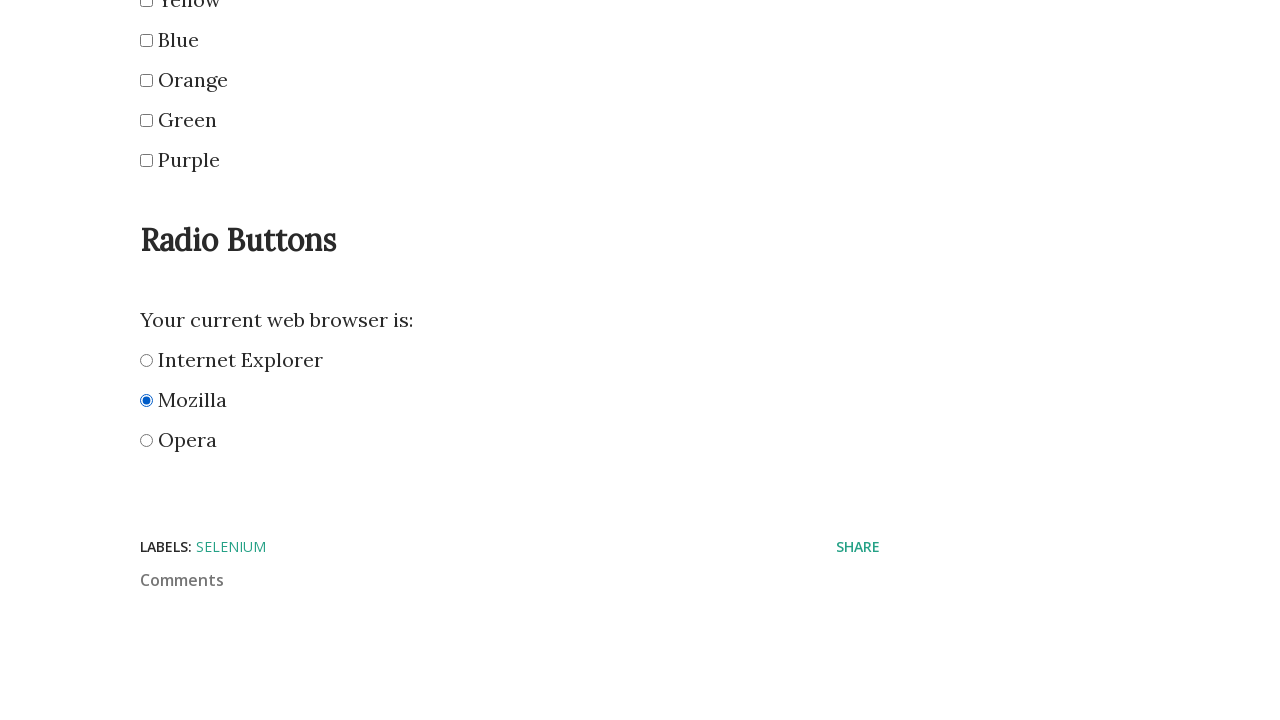